Tests the mortgage calculator functionality by filling in home value, down payment, interest rate, loan term, start date, and submitting the form to calculate mortgage payments.

Starting URL: https://www.mortgagecalculator.org/

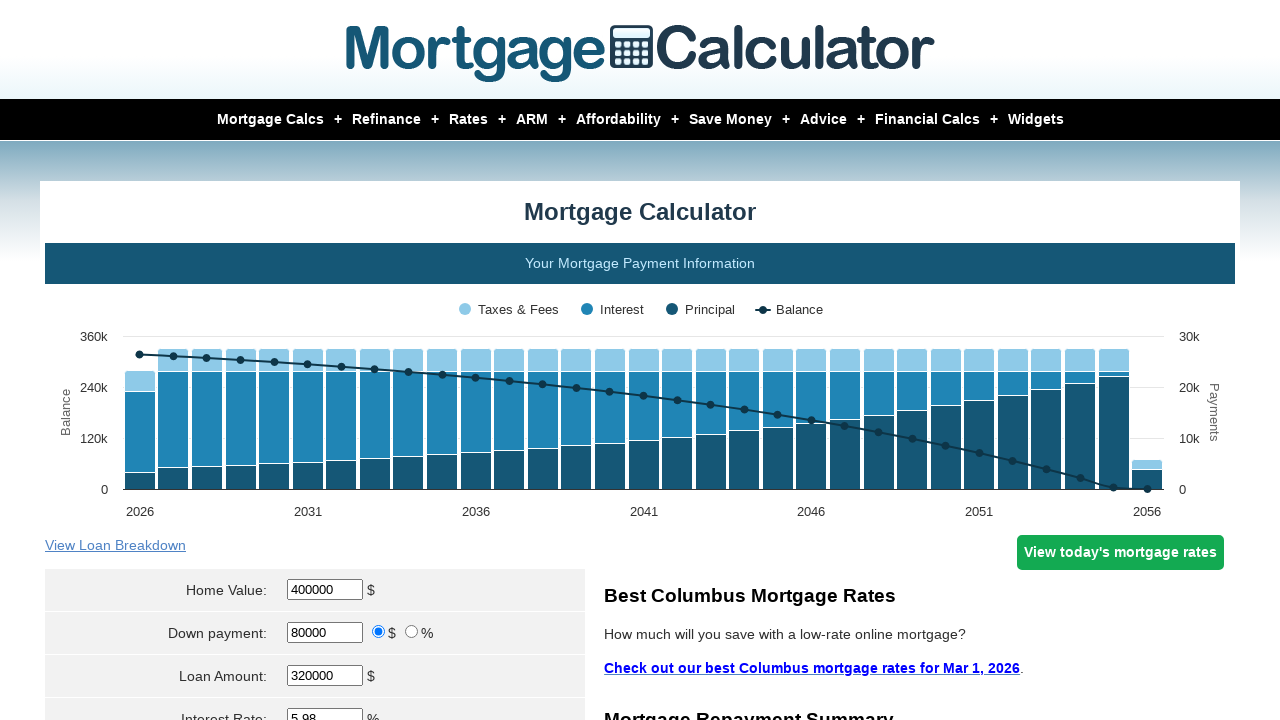

Filled home value field with 1000000 on #homeval
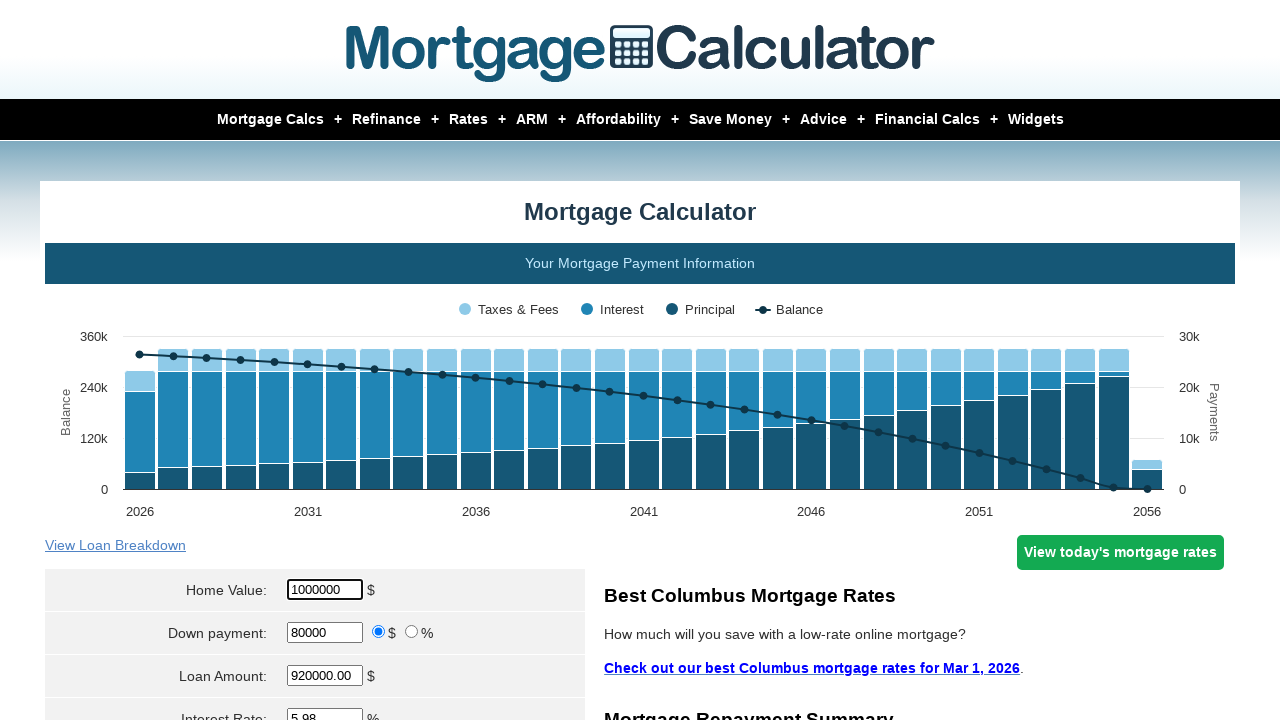

Filled down payment field with 50000 on #downpayment
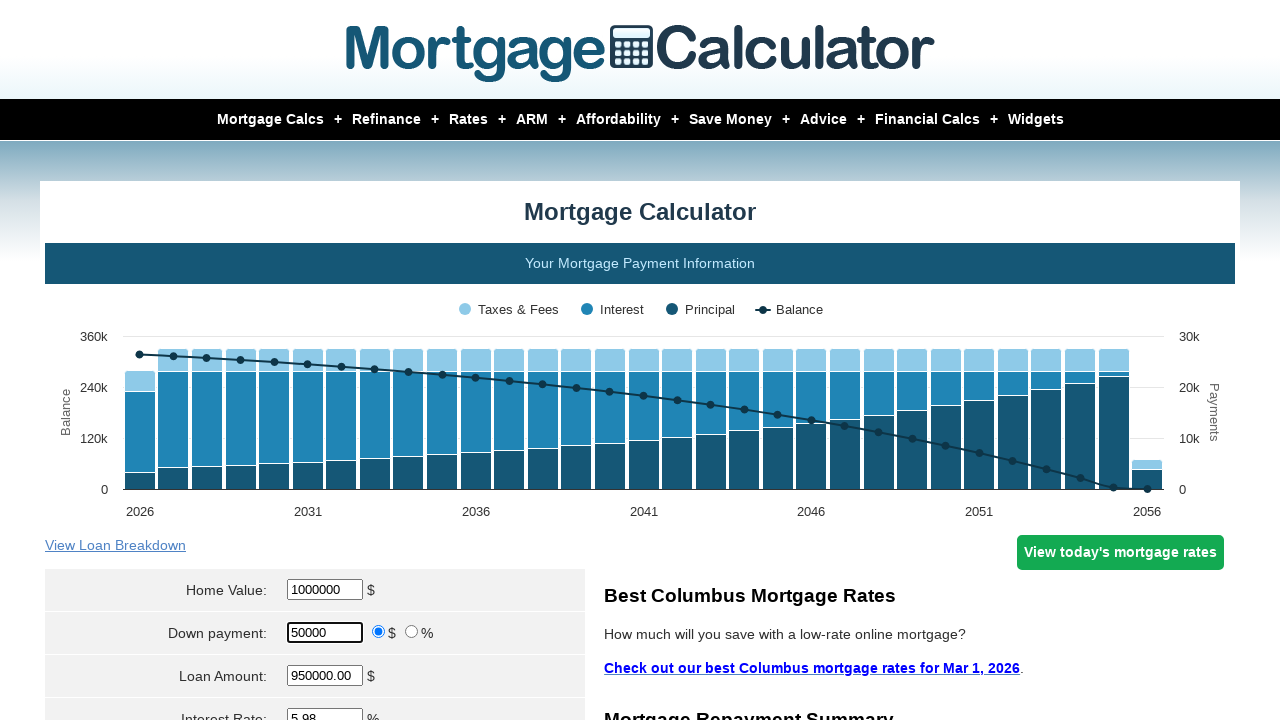

Selected 'money' radio button for down payment type at (379, 632) on input[value='money']
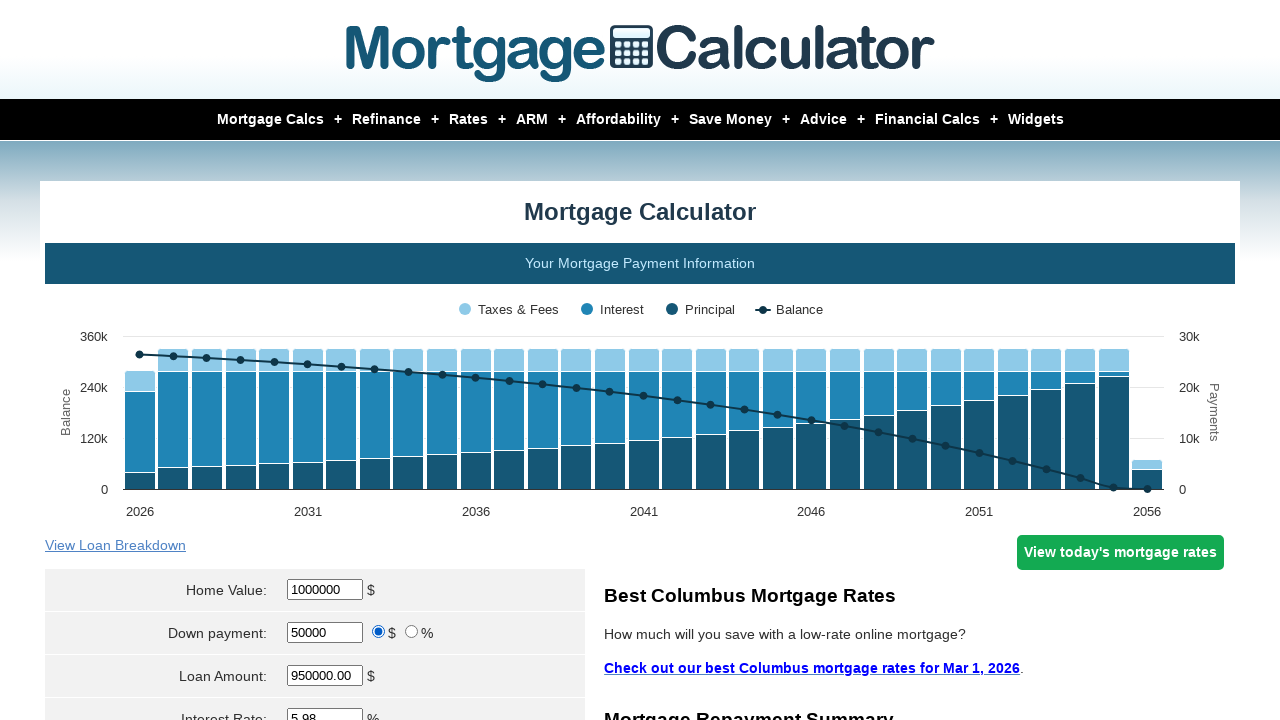

Filled interest rate field with 3.0 on #intrstsrate
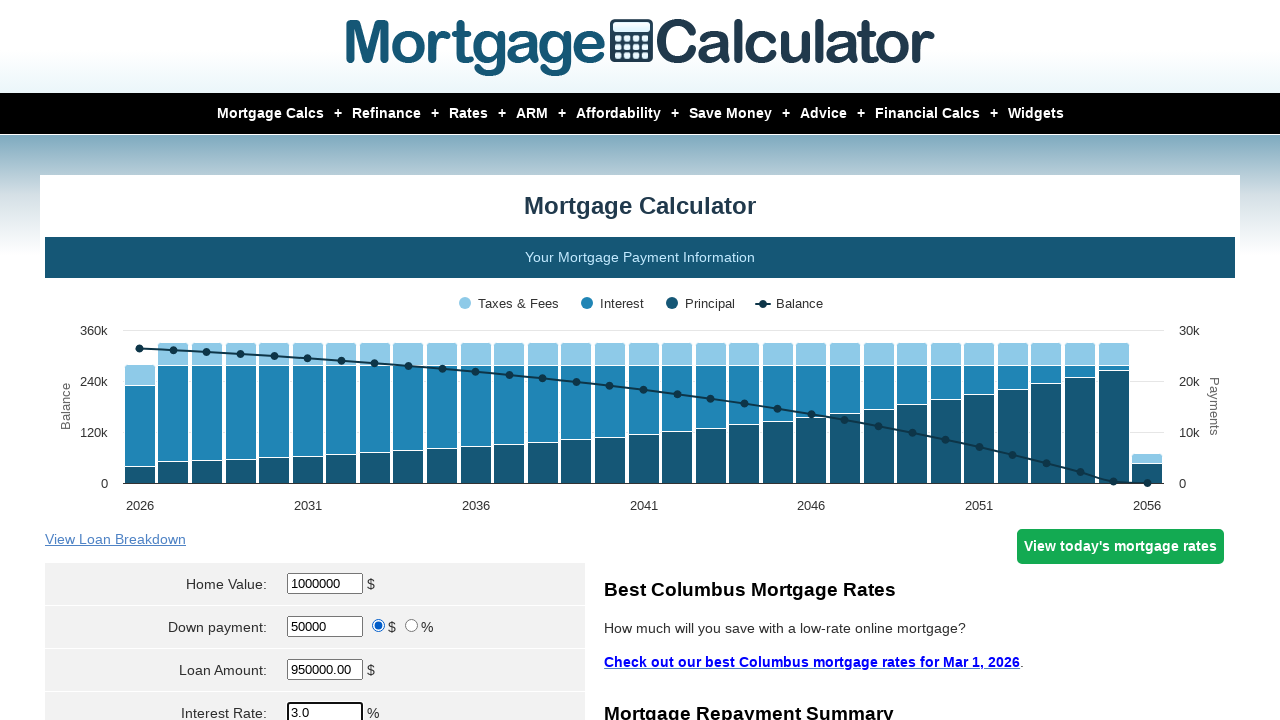

Filled loan term field with 25 years on #loanterm
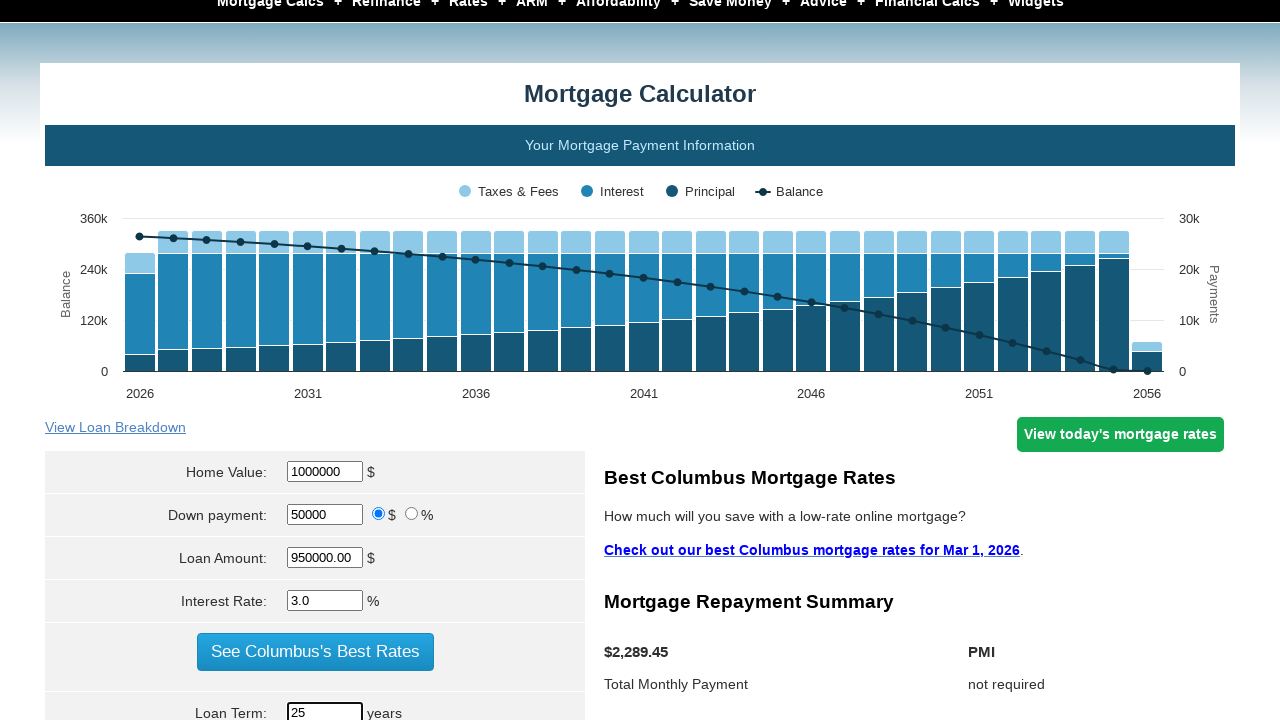

Selected start month as March (value 3) on select[name='param[start_month]']
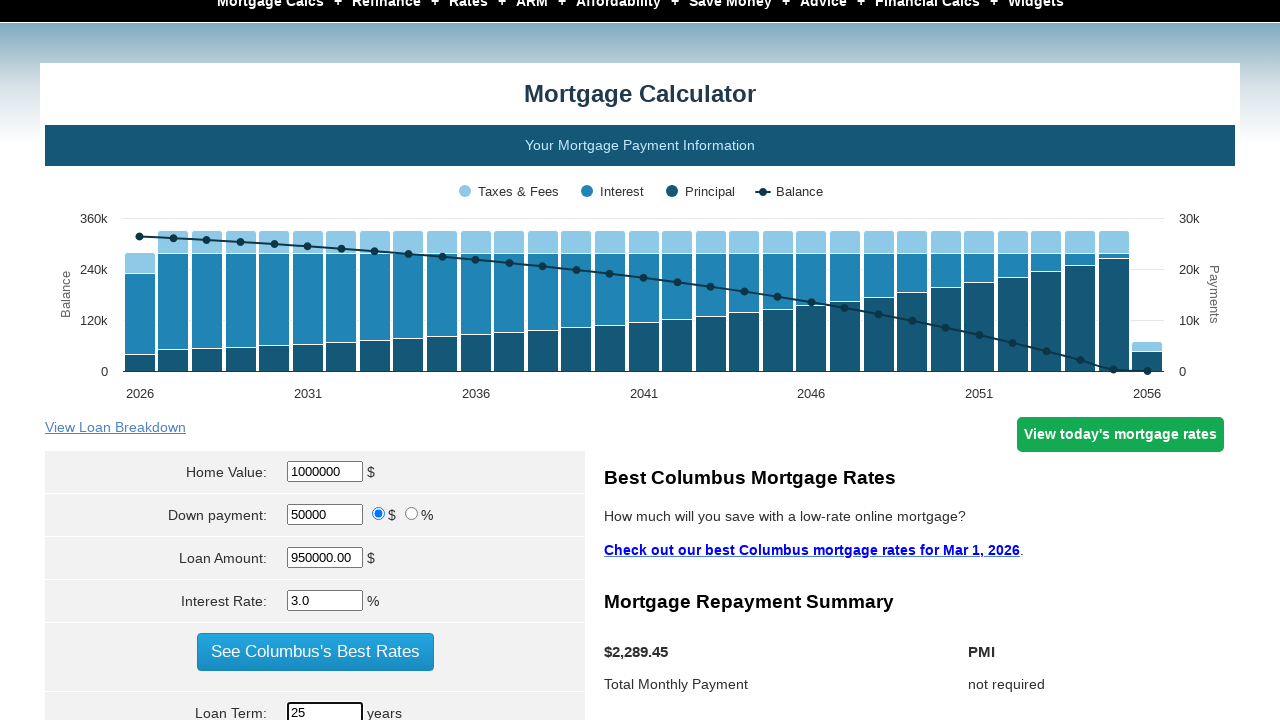

Filled start year field with 2022 on #start_year
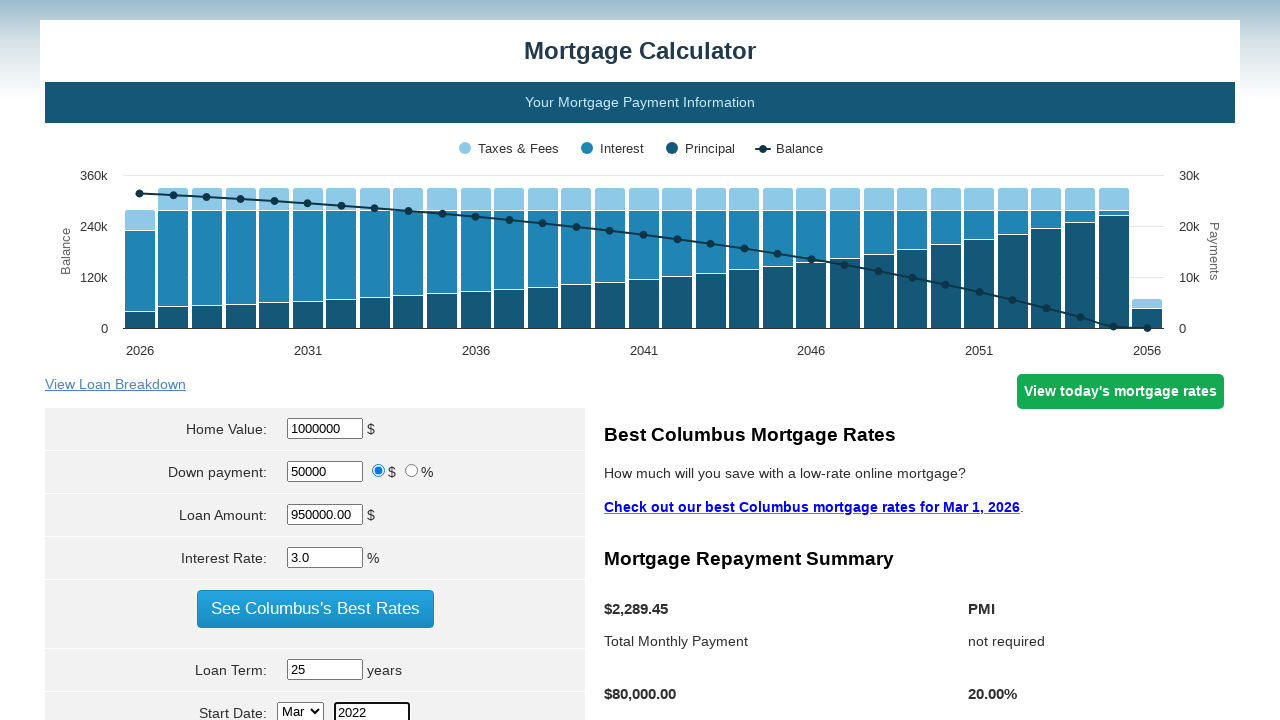

Clicked calculate button to compute mortgage payments at (315, 609) on .styled-button
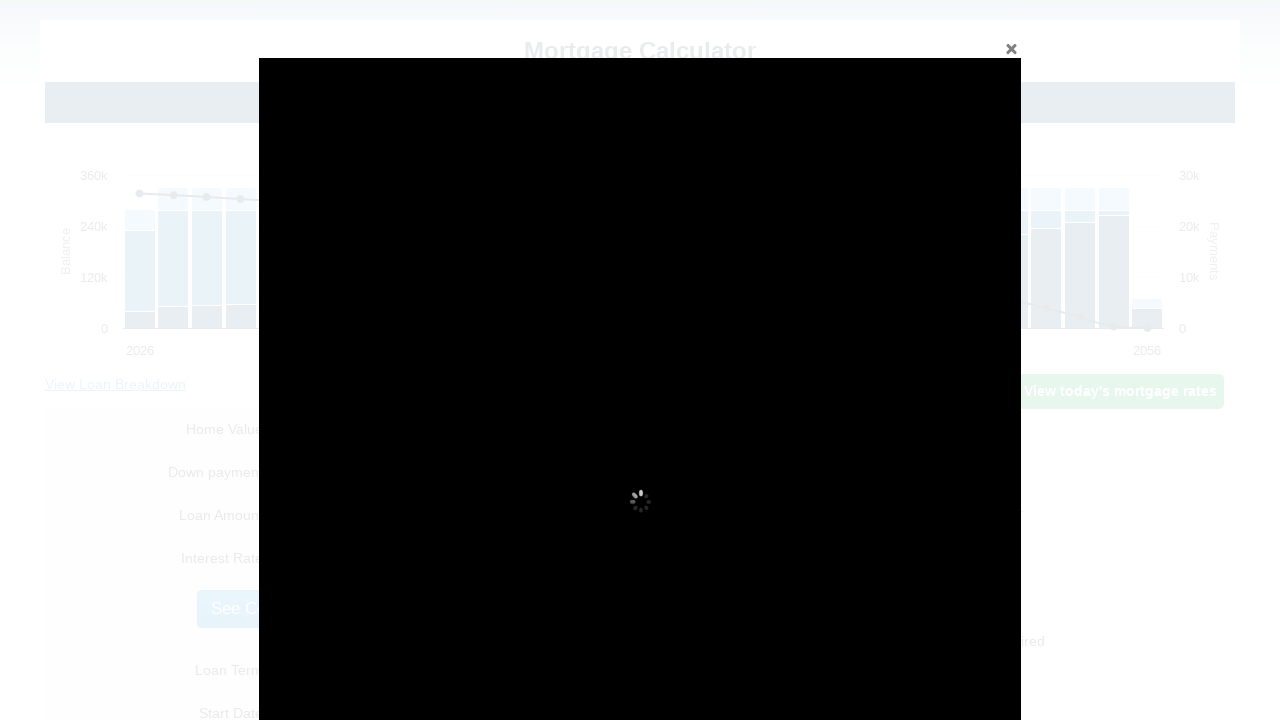

Waited for results to appear
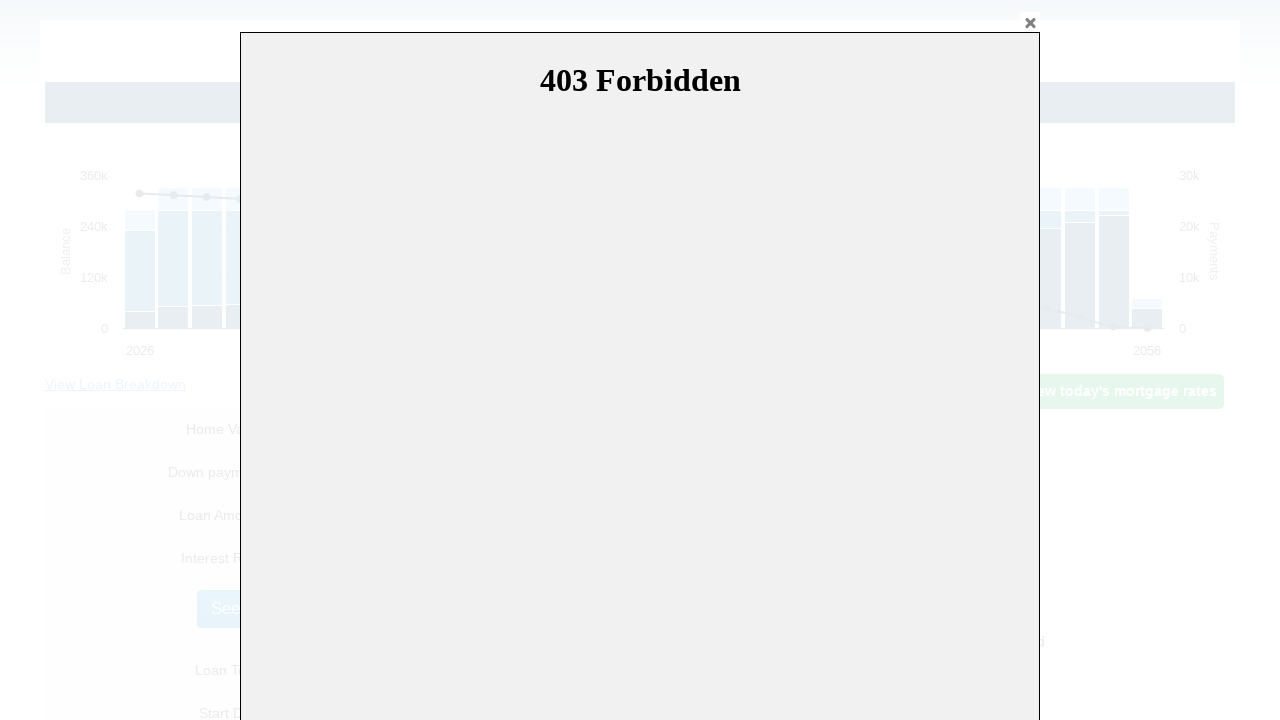

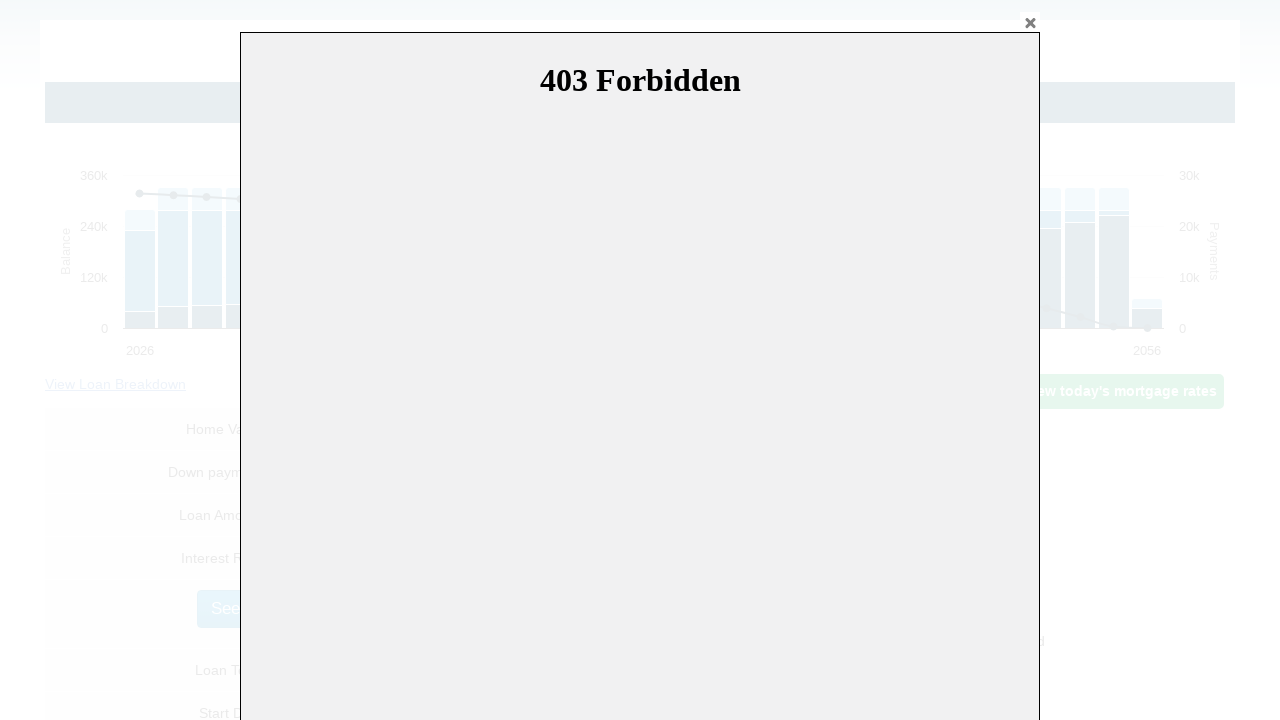